Tests iframe switching functionality by interacting with toggle buttons and a play button across multiple iframes on the page

Starting URL: https://www.automationtesting.co.uk/iframes.html

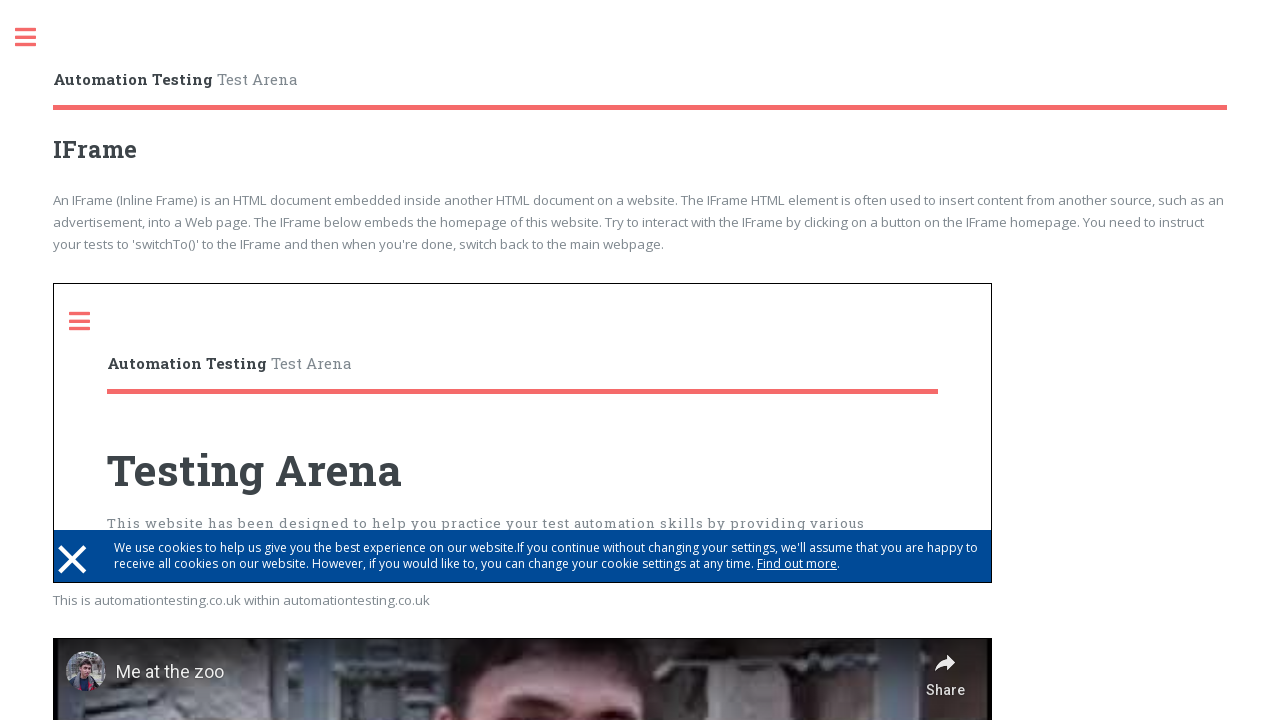

Switched to first iframe and clicked toggle button at (90, 321) on iframe >> nth=0 >> internal:control=enter-frame >> .toggle
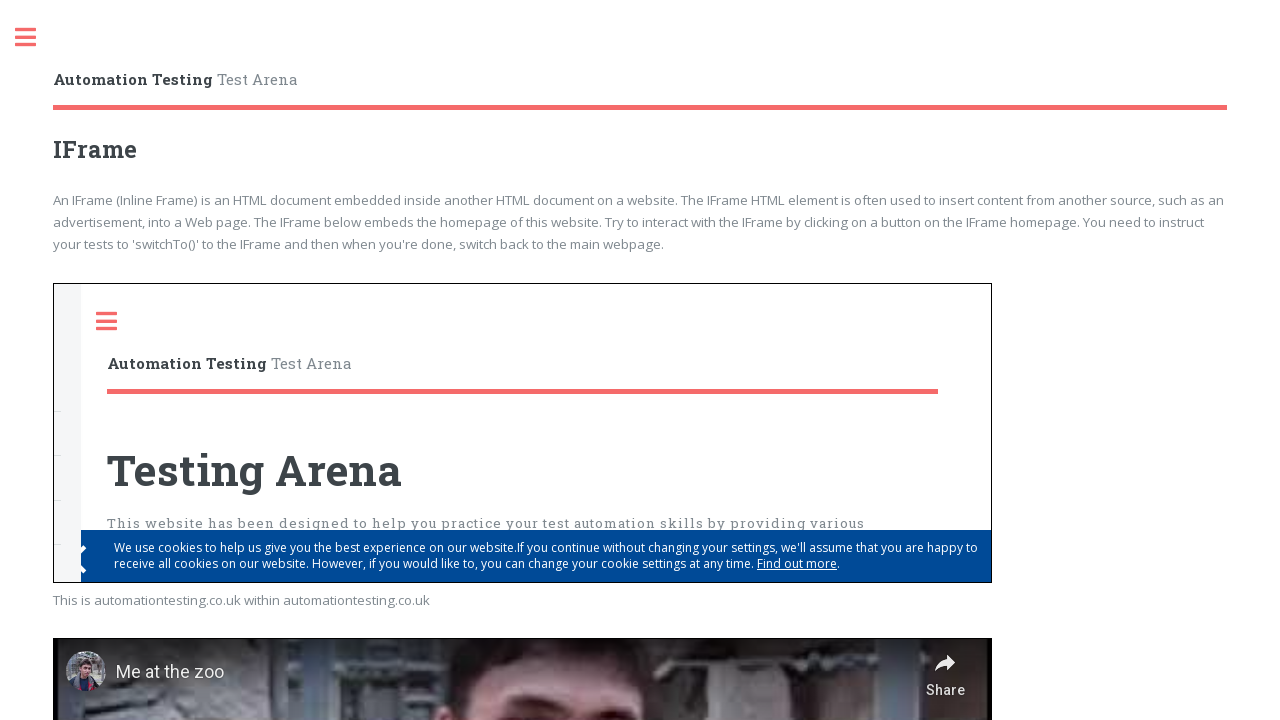

Clicked toggle button on parent frame at (36, 38) on .toggle
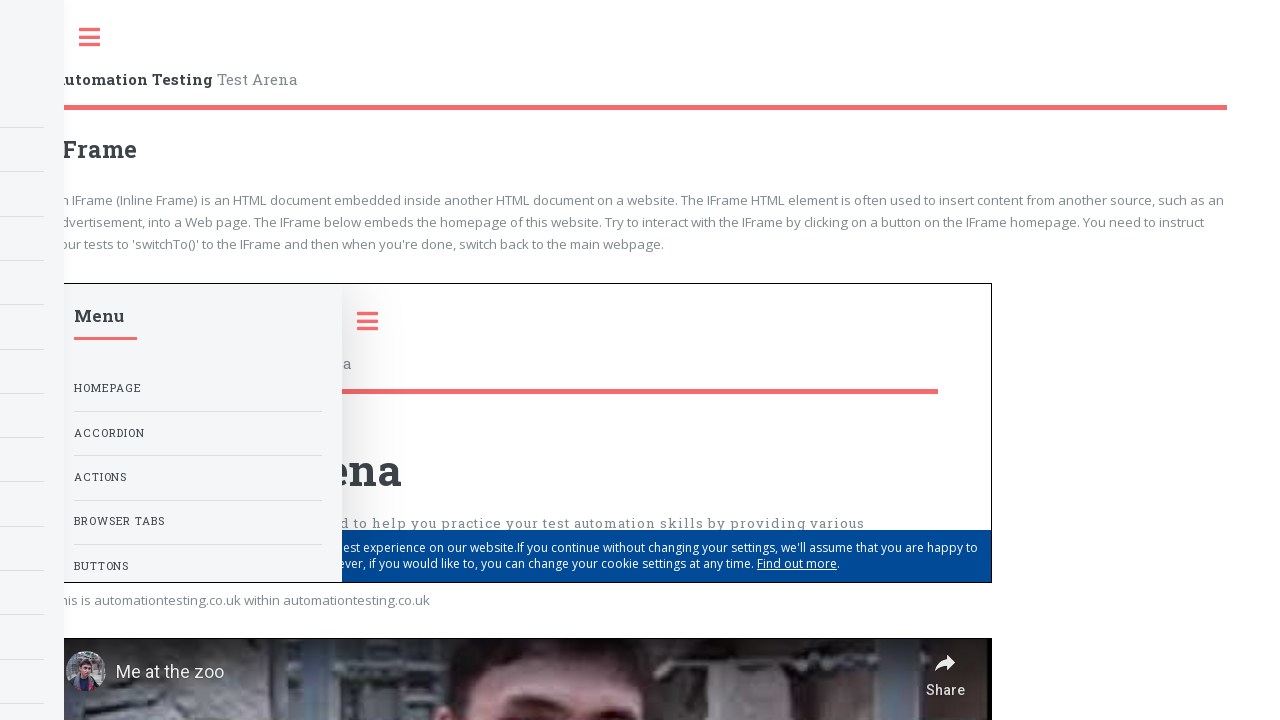

Switched to second iframe and clicked play button at (523, 447) on iframe >> nth=1 >> internal:control=enter-frame >> [aria-label='Play']
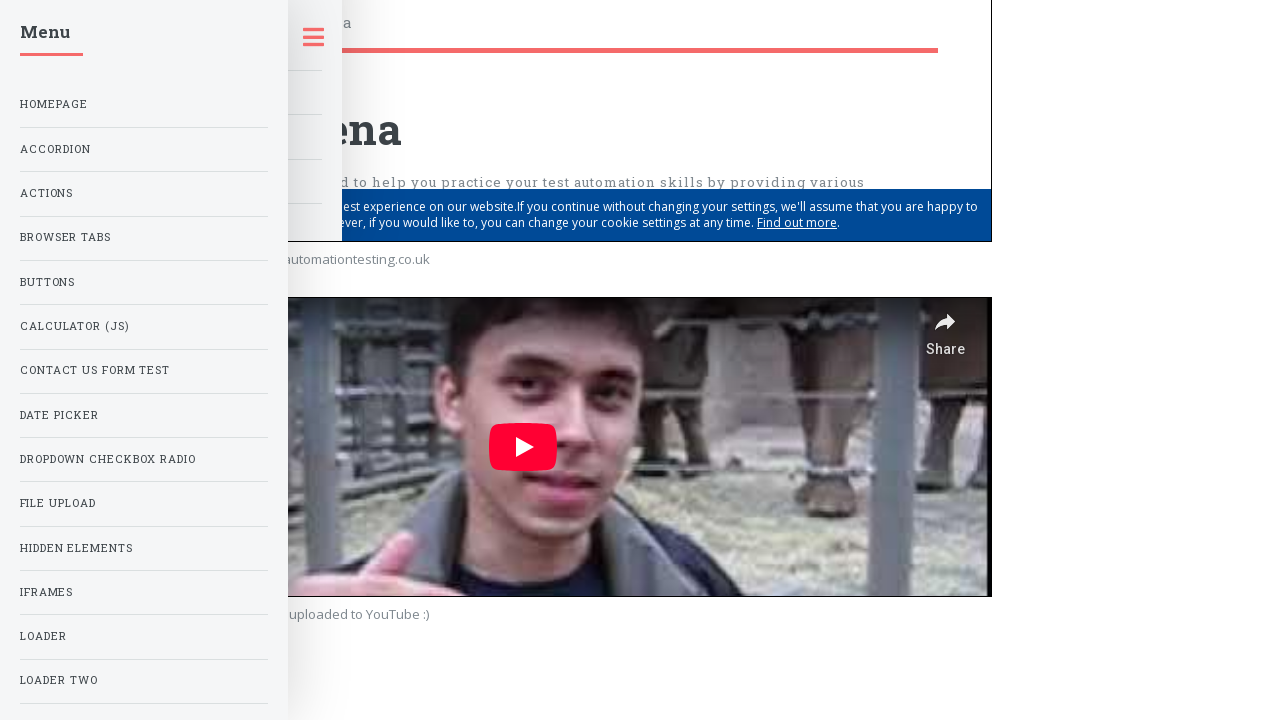

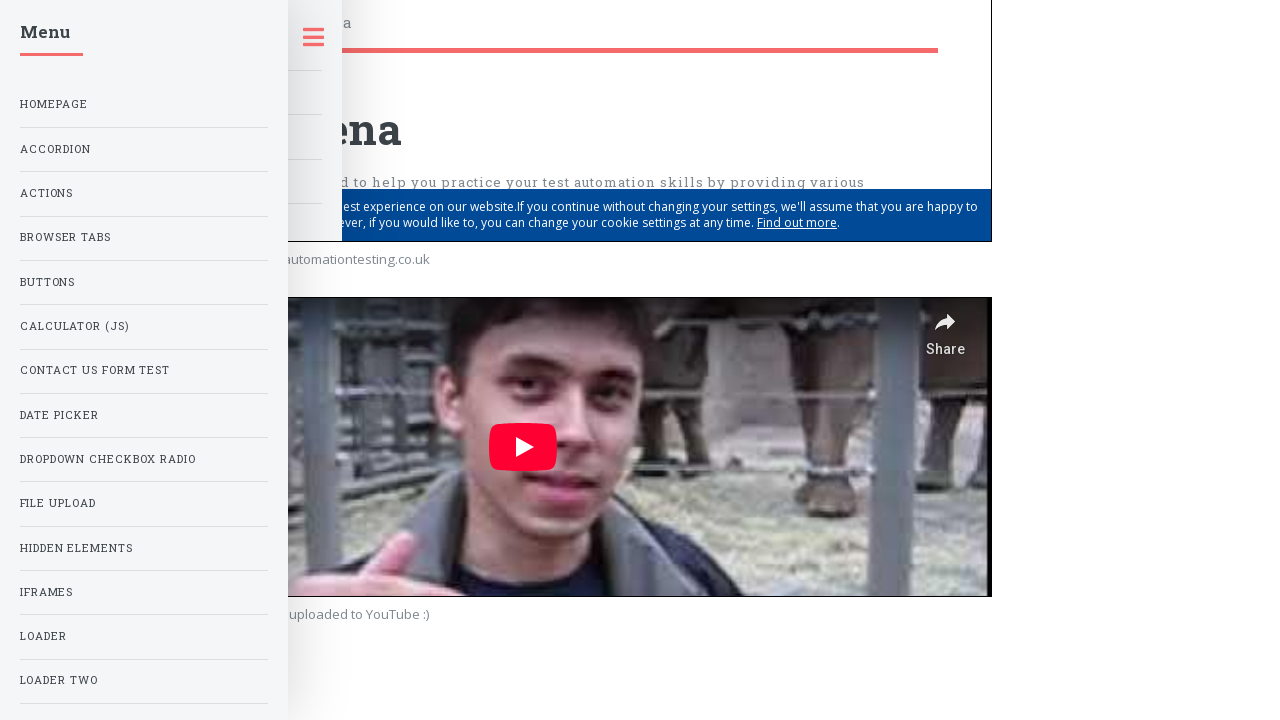